Navigates to a login page and uses JavaScript evaluation to modify the page title text, demonstrating DOM manipulation capabilities.

Starting URL: https://nikita-filonov.github.io/qa-automation-engineer-ui-course/#/auth/login

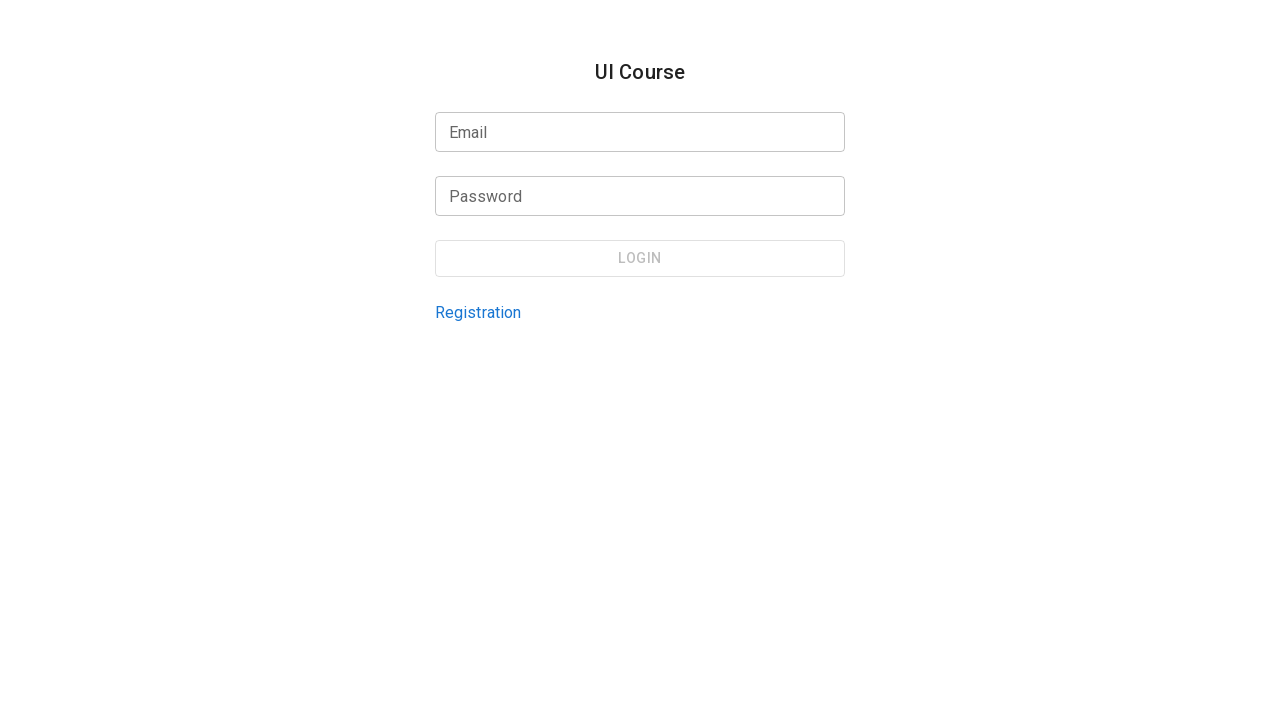

Waited for page to fully load (networkidle state)
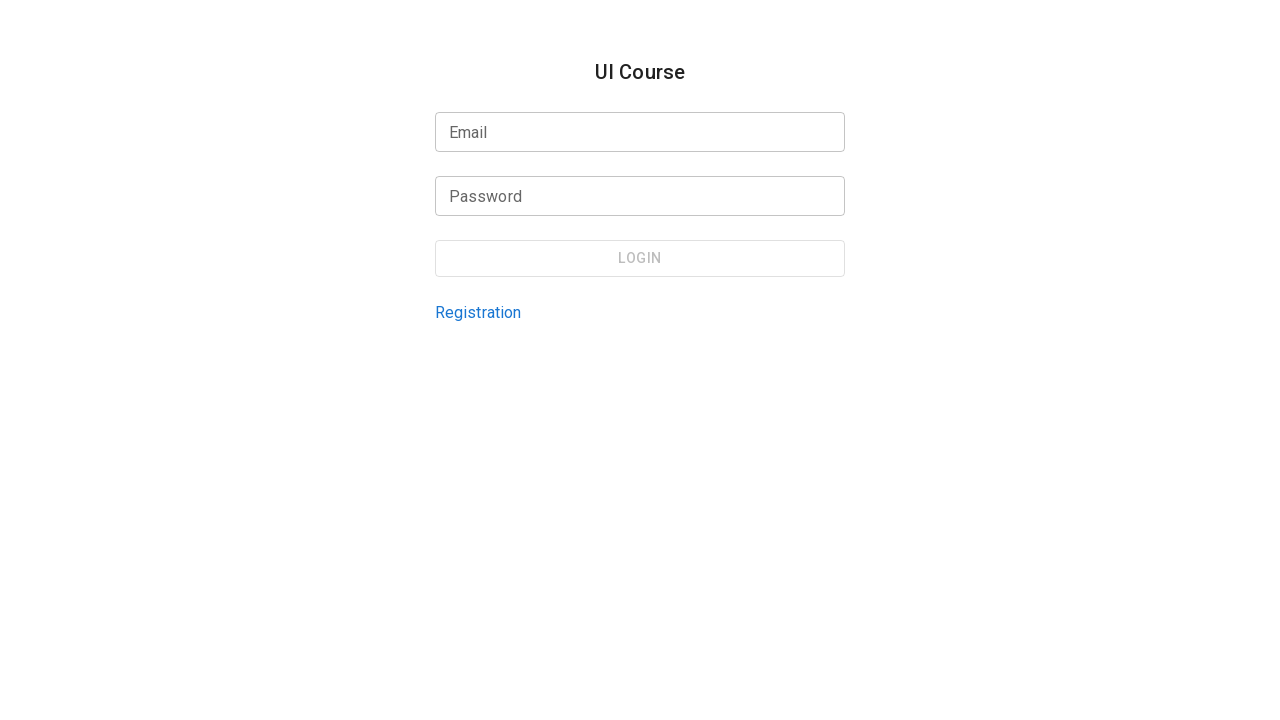

Executed JavaScript to replace page title text with 'New Text'
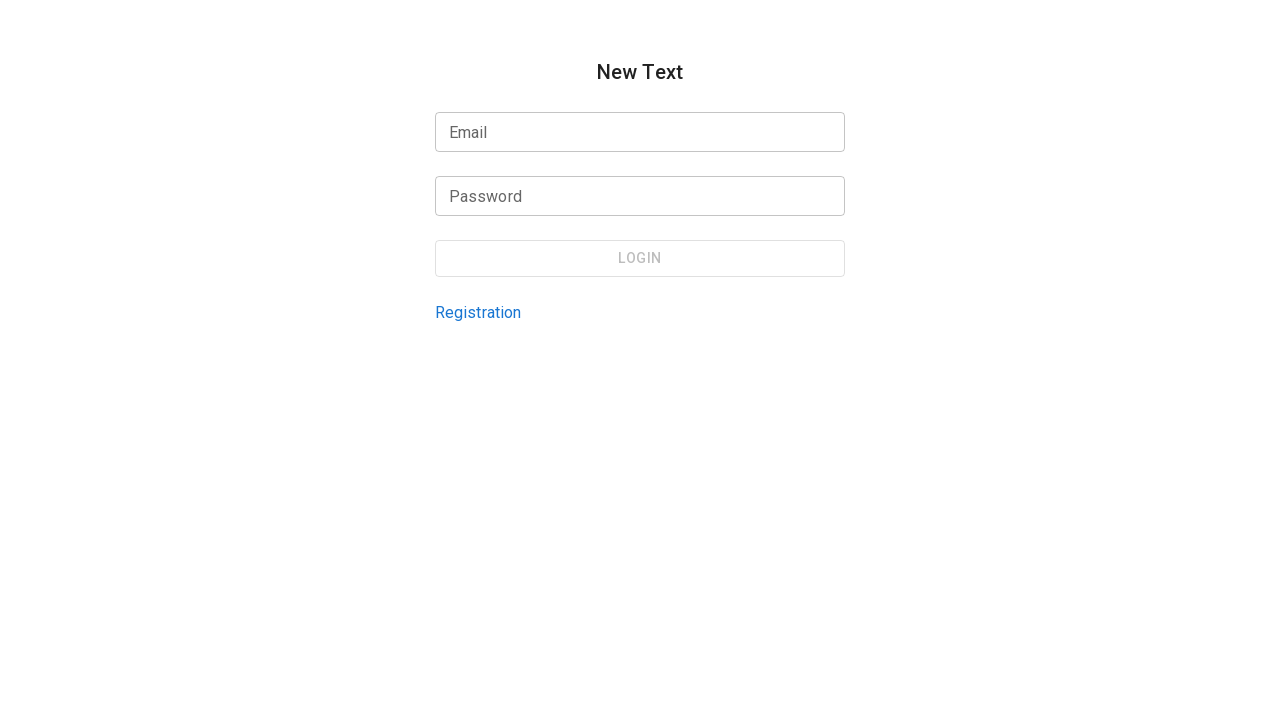

Waited 2 seconds to observe the DOM change
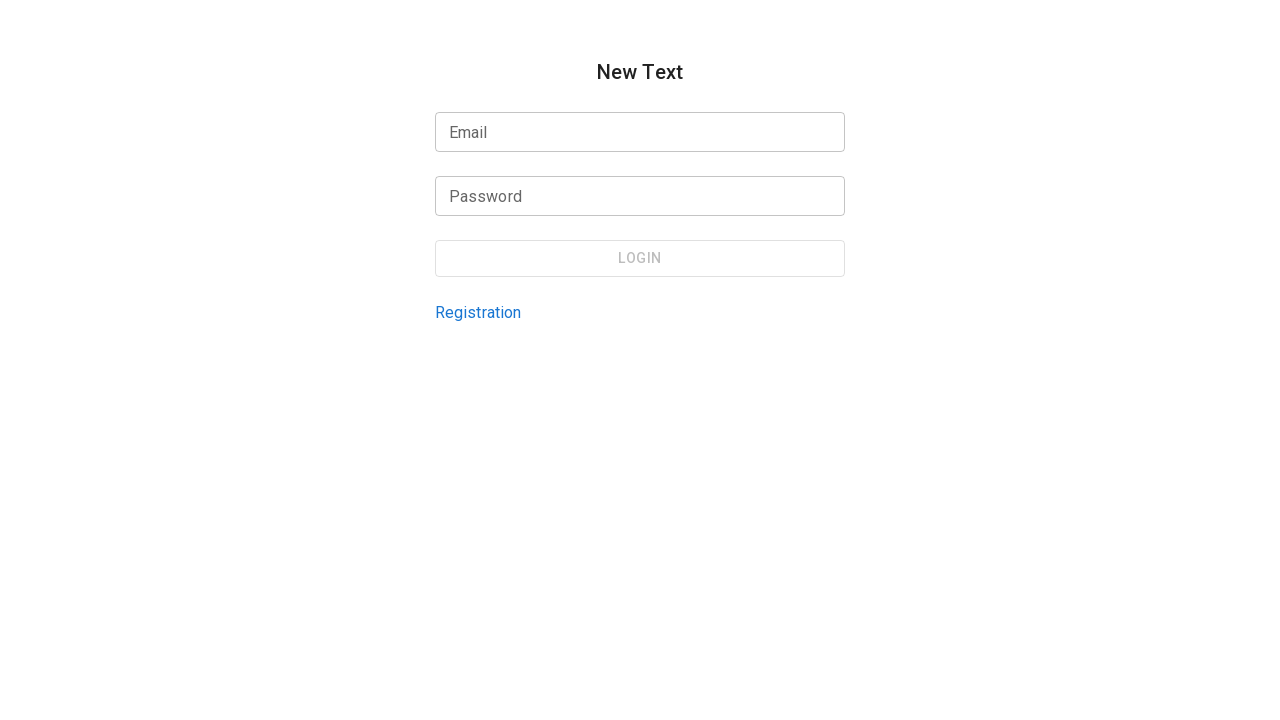

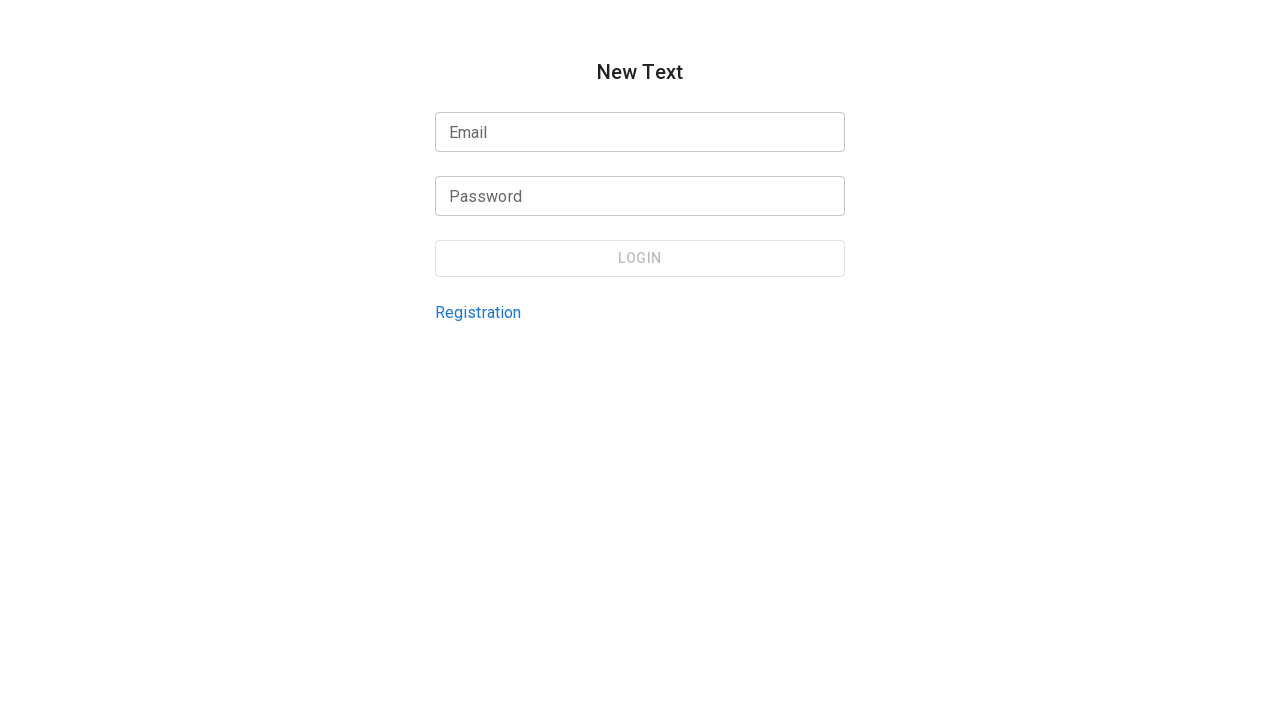